Tests window handling by clicking a link that opens a new window, switching to the new window, and verifying the new window's title is "New Window"

Starting URL: https://practice.cydeo.com/windows

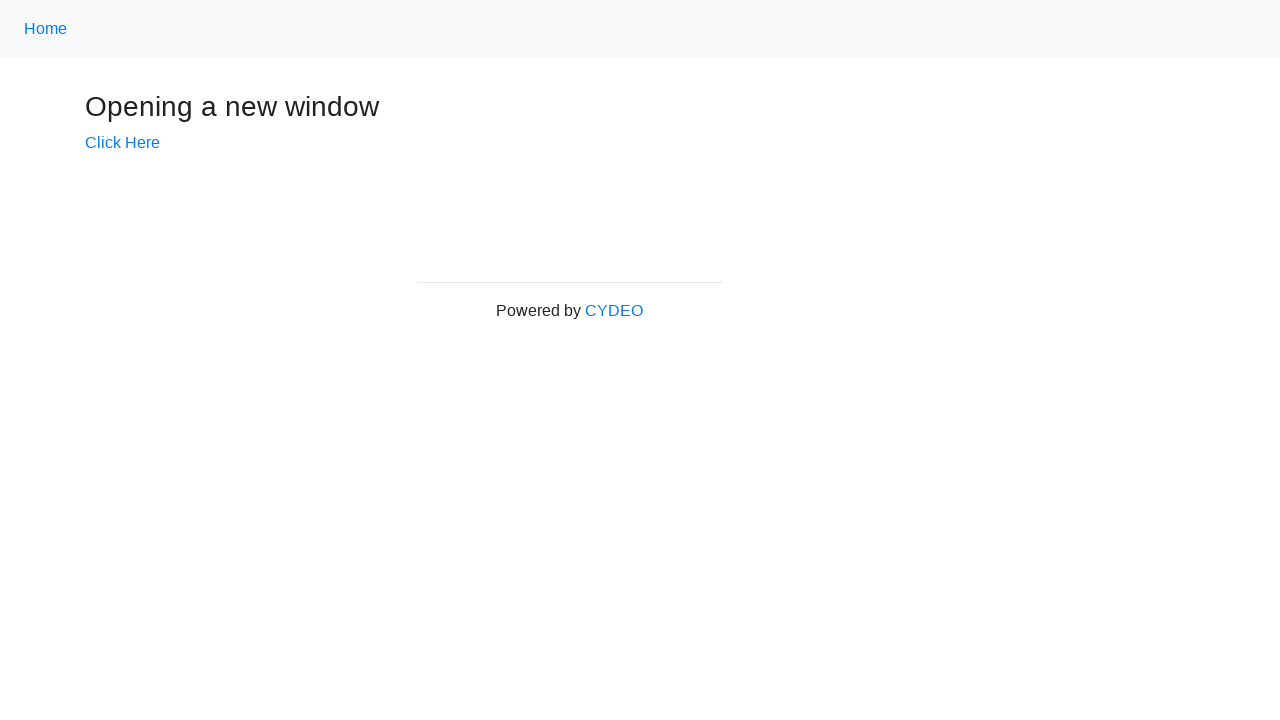

Verified initial page title is 'Windows'
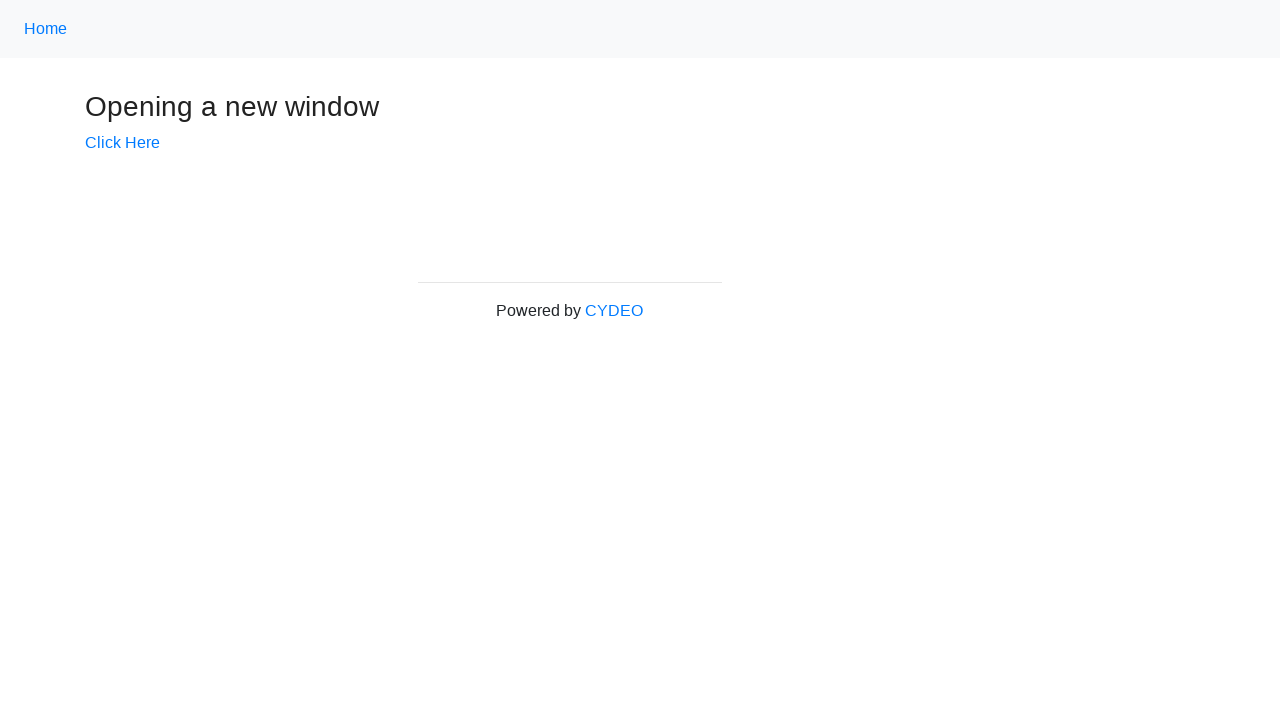

Clicked 'Click Here' link to open new window at (122, 143) on text=Click Here
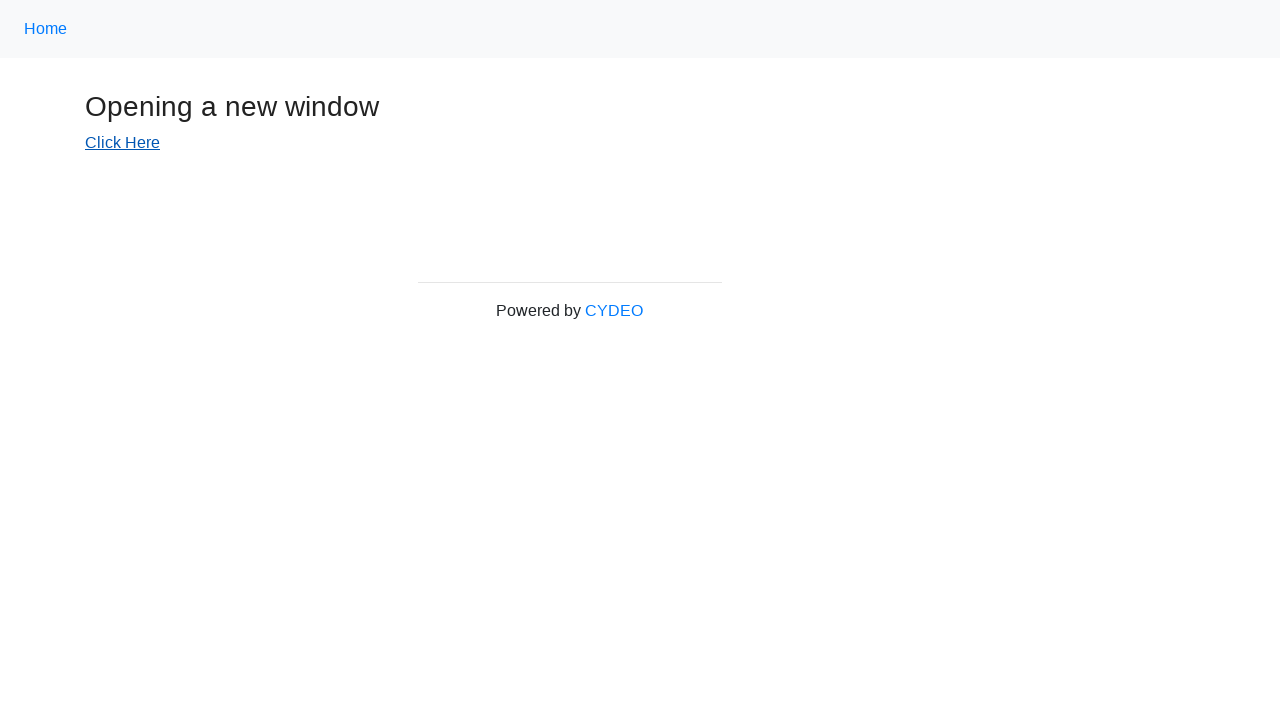

Captured new window reference
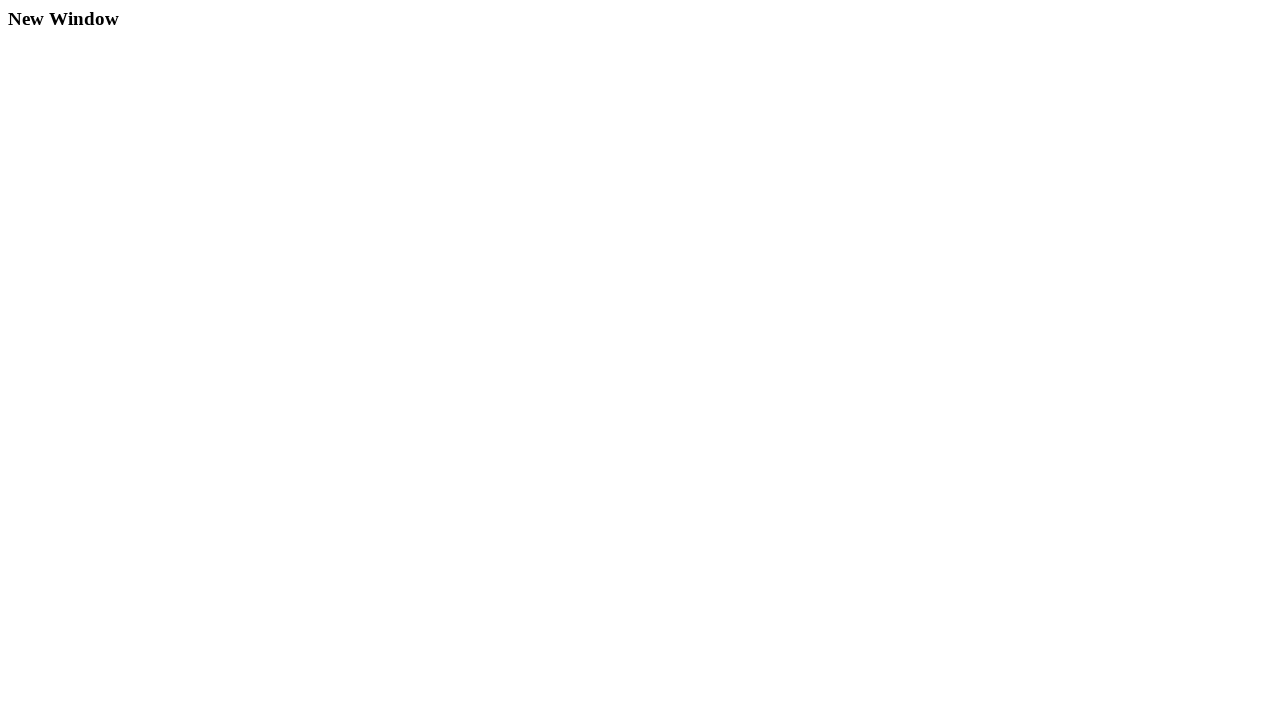

Waited for new window to load
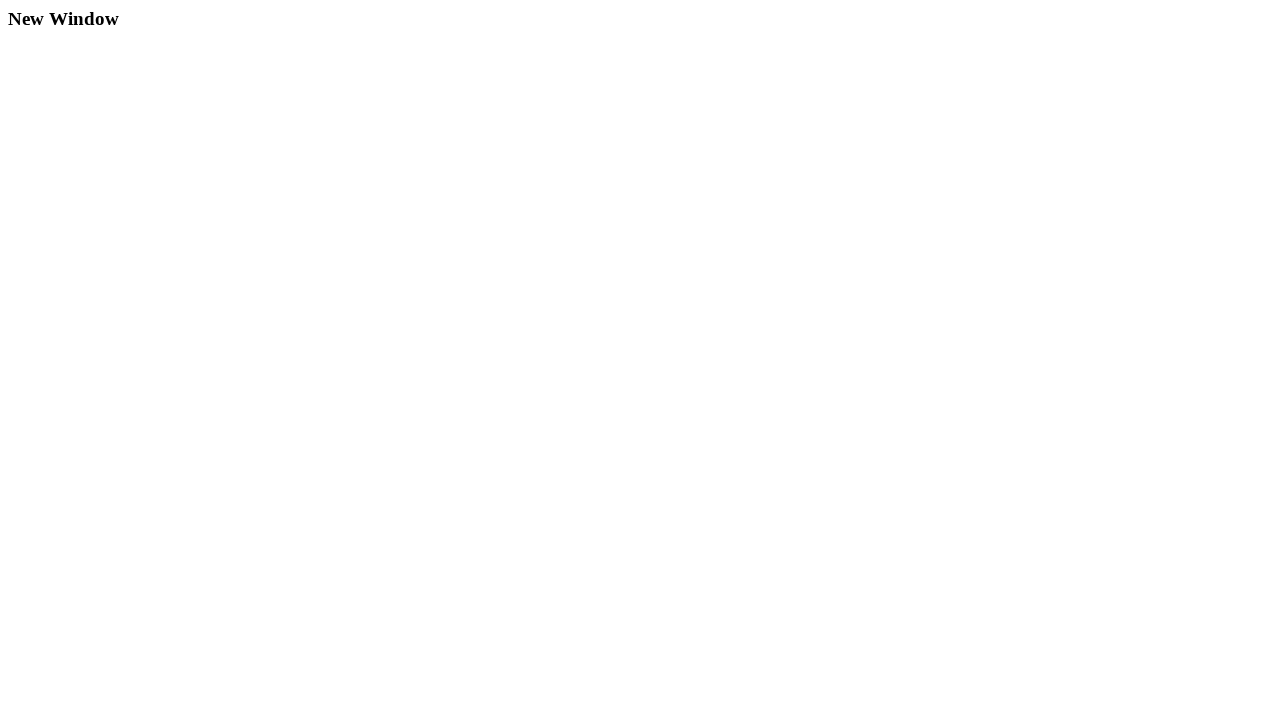

Verified new window title is 'New Window'
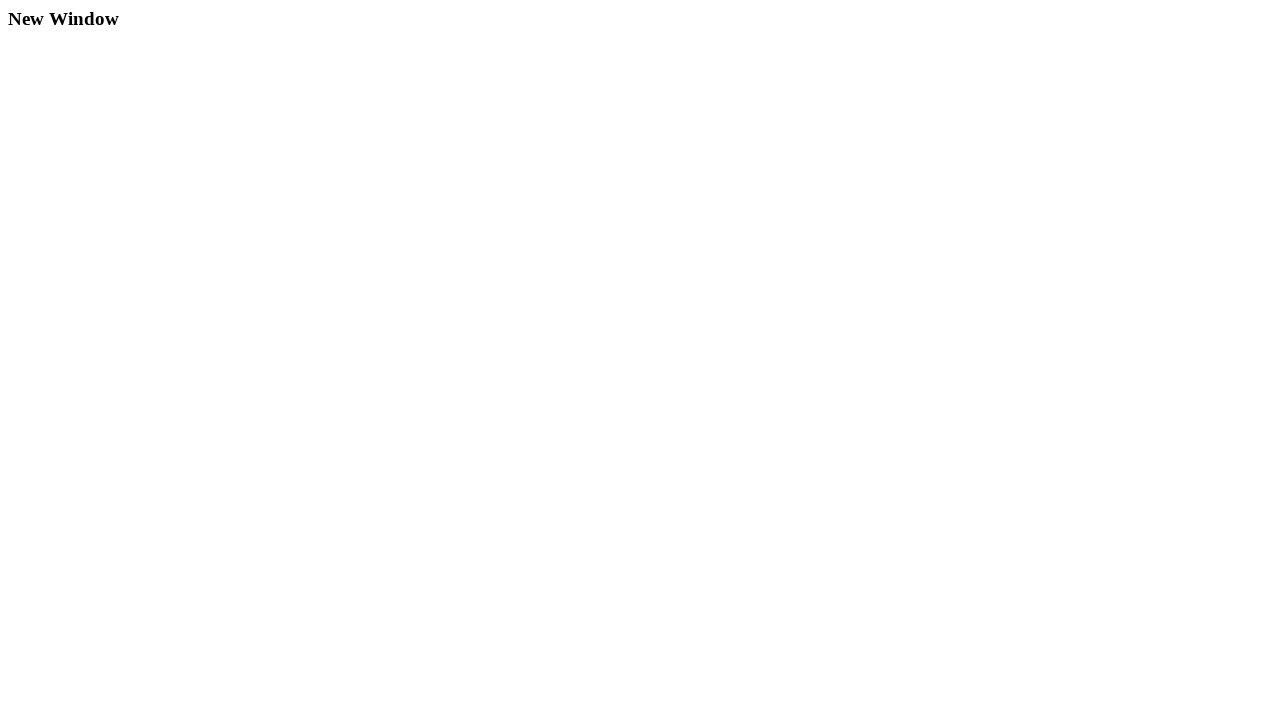

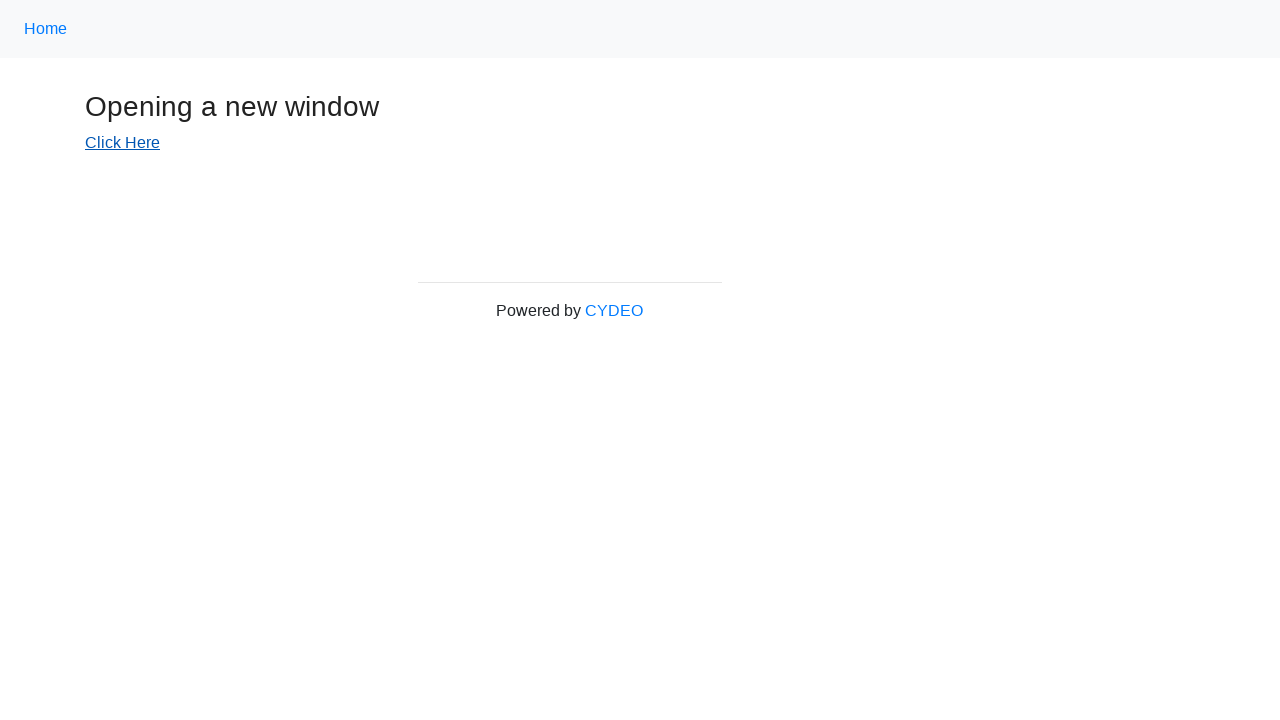